Tests a web form by entering text into a text box and clicking the submit button, then verifying a message appears

Starting URL: https://www.selenium.dev/selenium/web/web-form.html

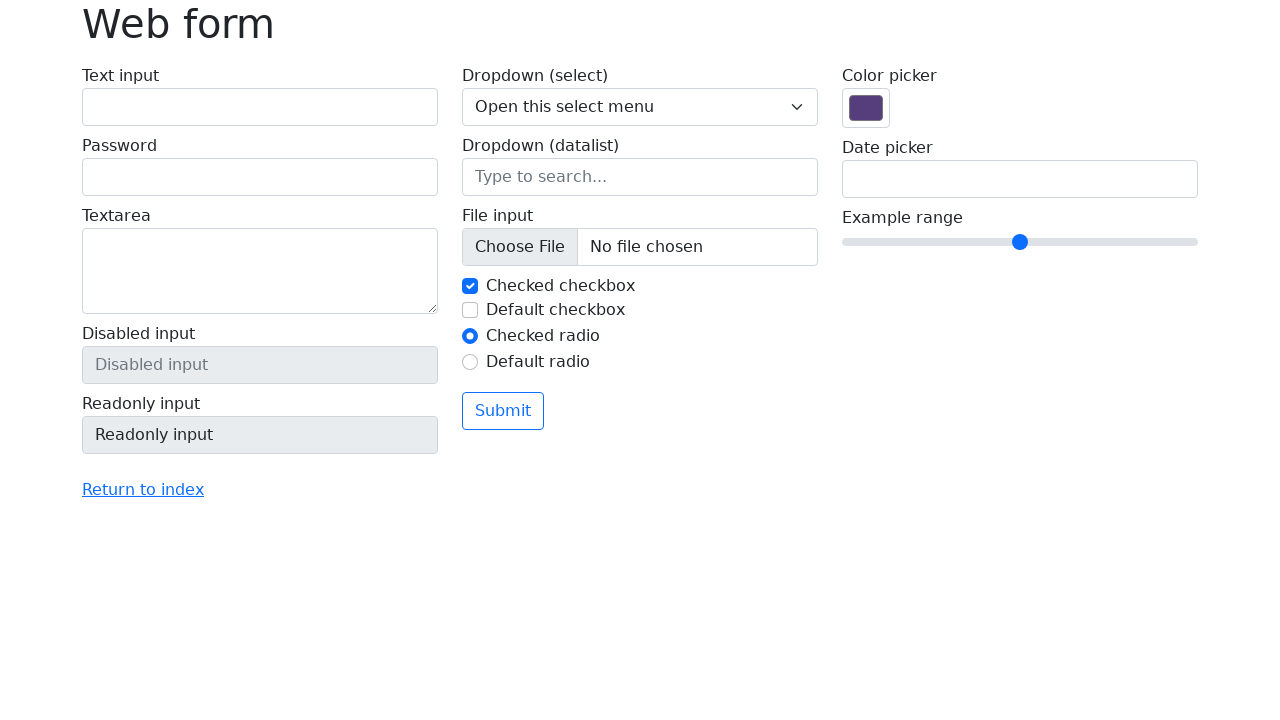

Navigated to web form page
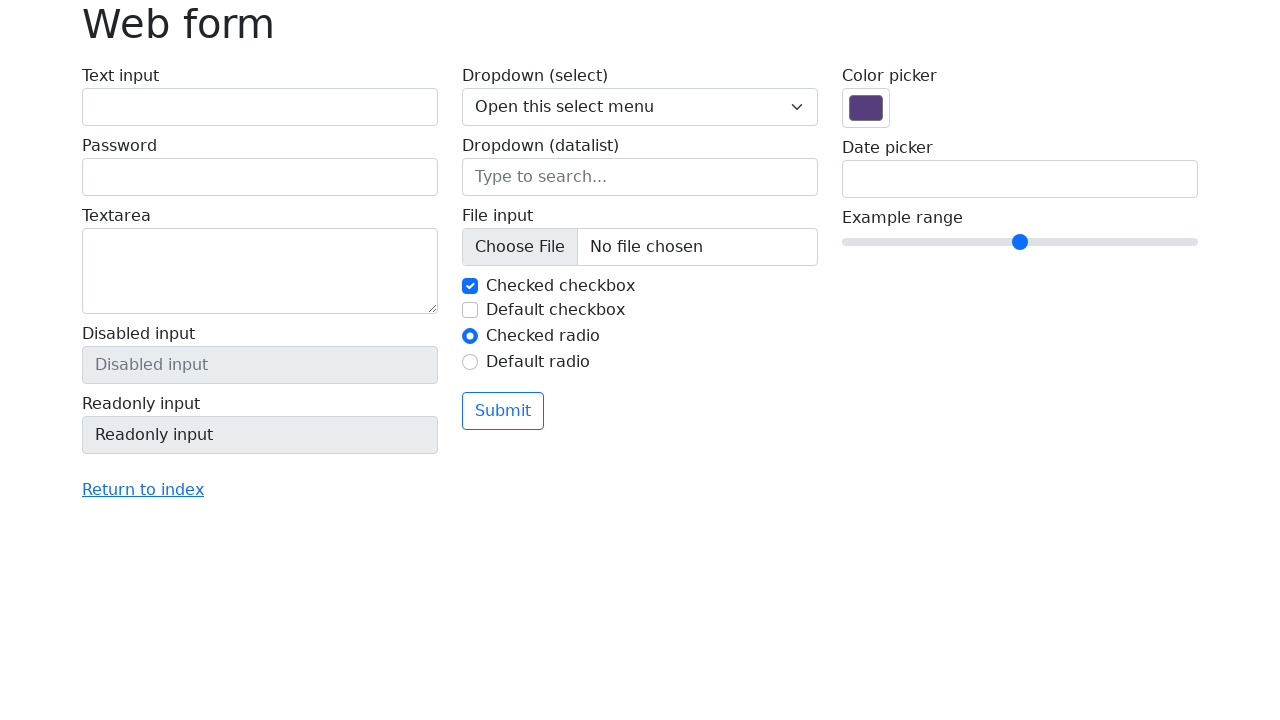

Entered 'Selenium' into text field on input[name='my-text']
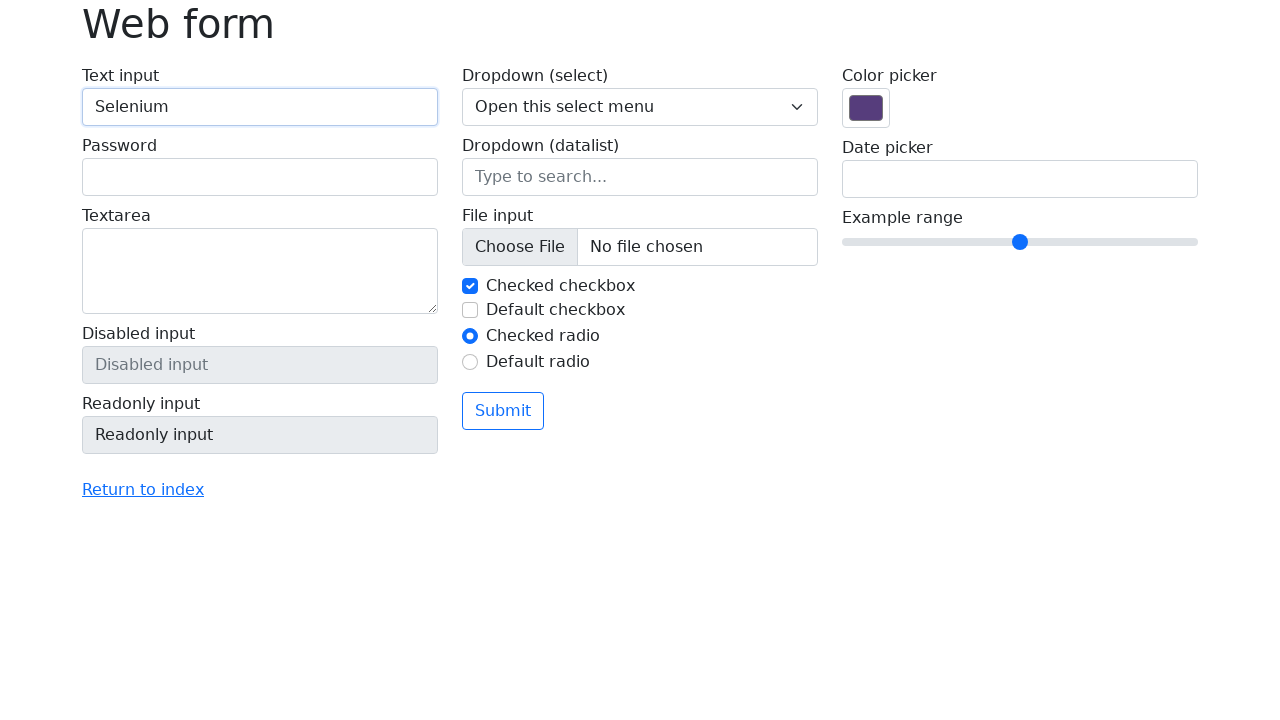

Clicked the submit button at (503, 411) on button
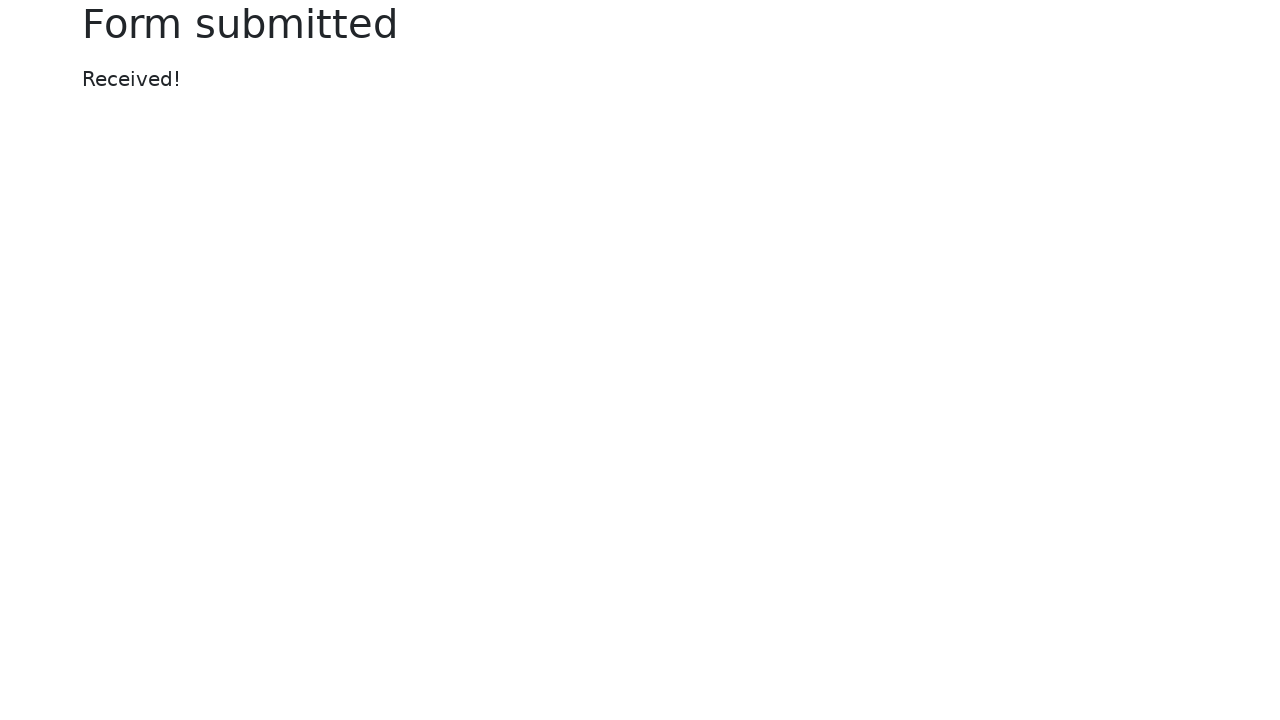

Success message appeared after form submission
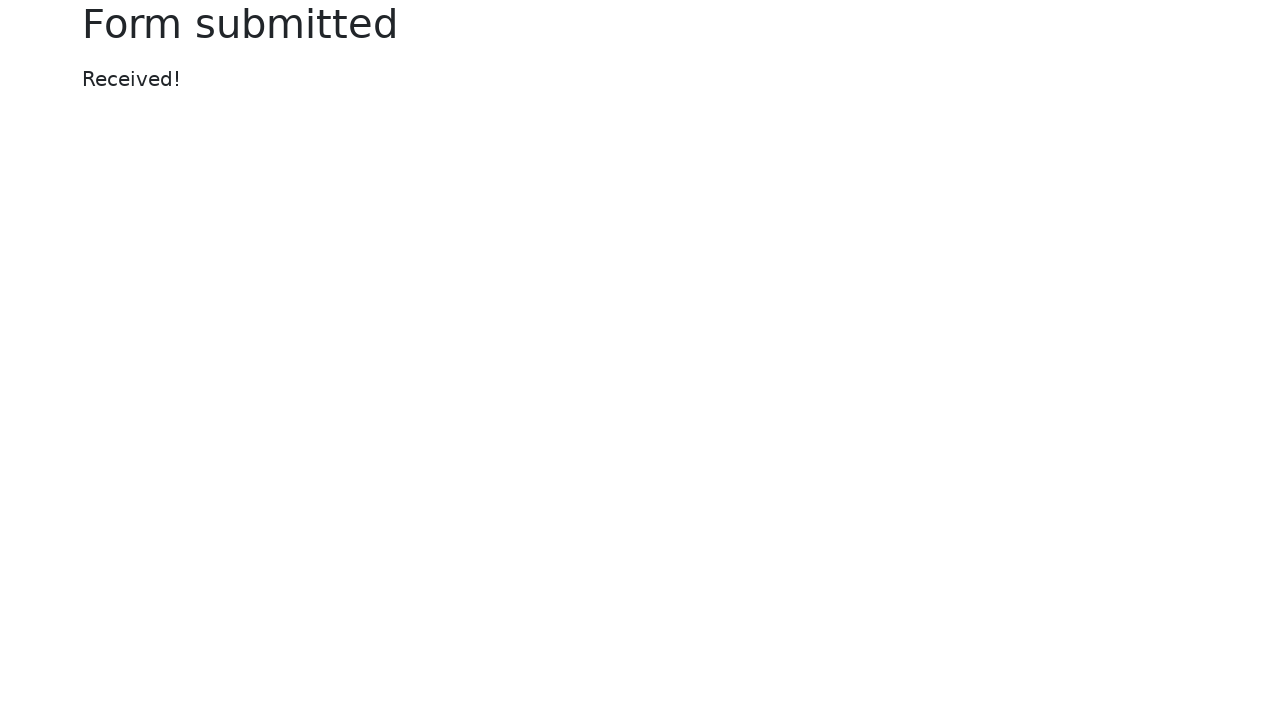

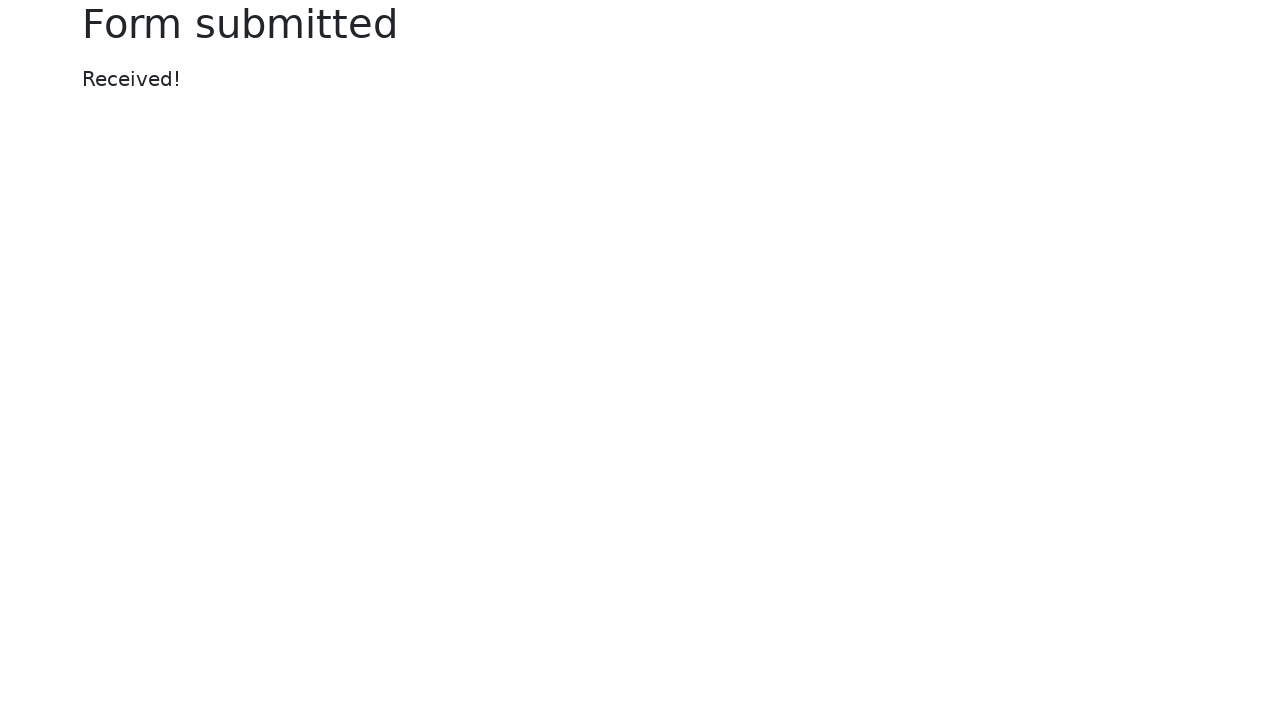